Tests the About Us video modal functionality on demoblaze.com by clicking the About Us tab, verifying the video displays, then closing the modal and verifying it disappears.

Starting URL: https://demoblaze.com/

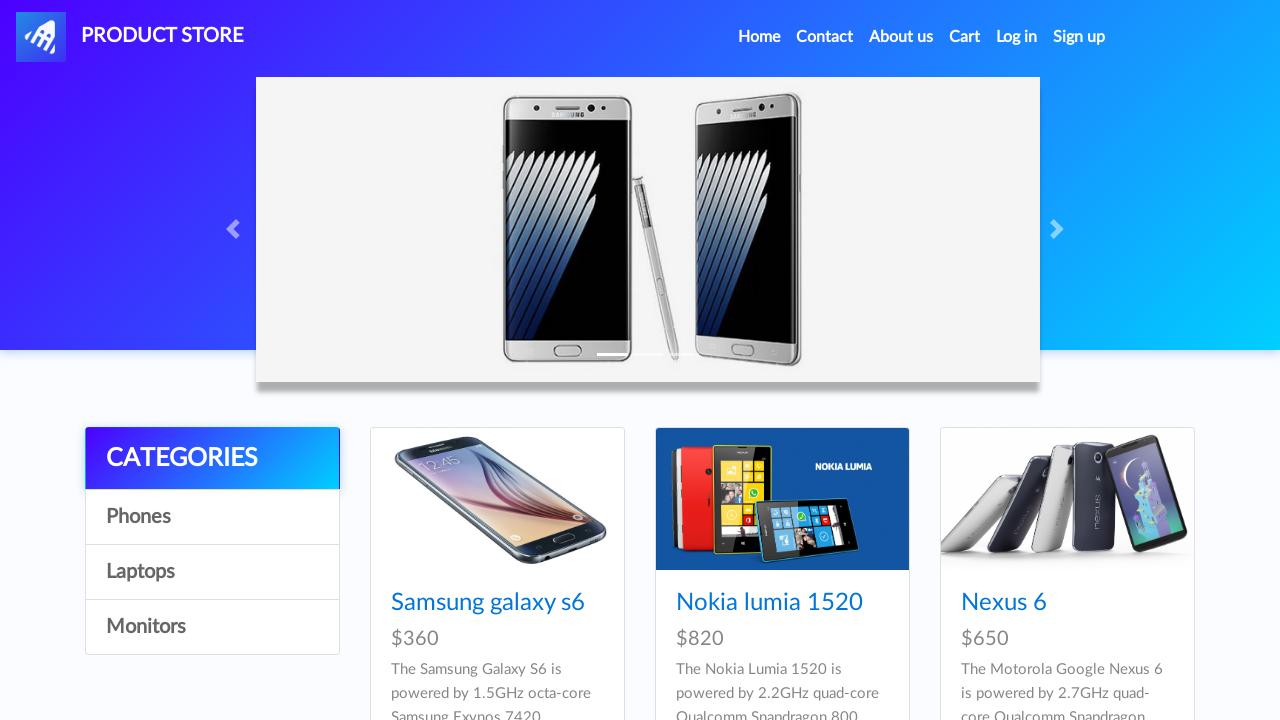

About Us tab became visible
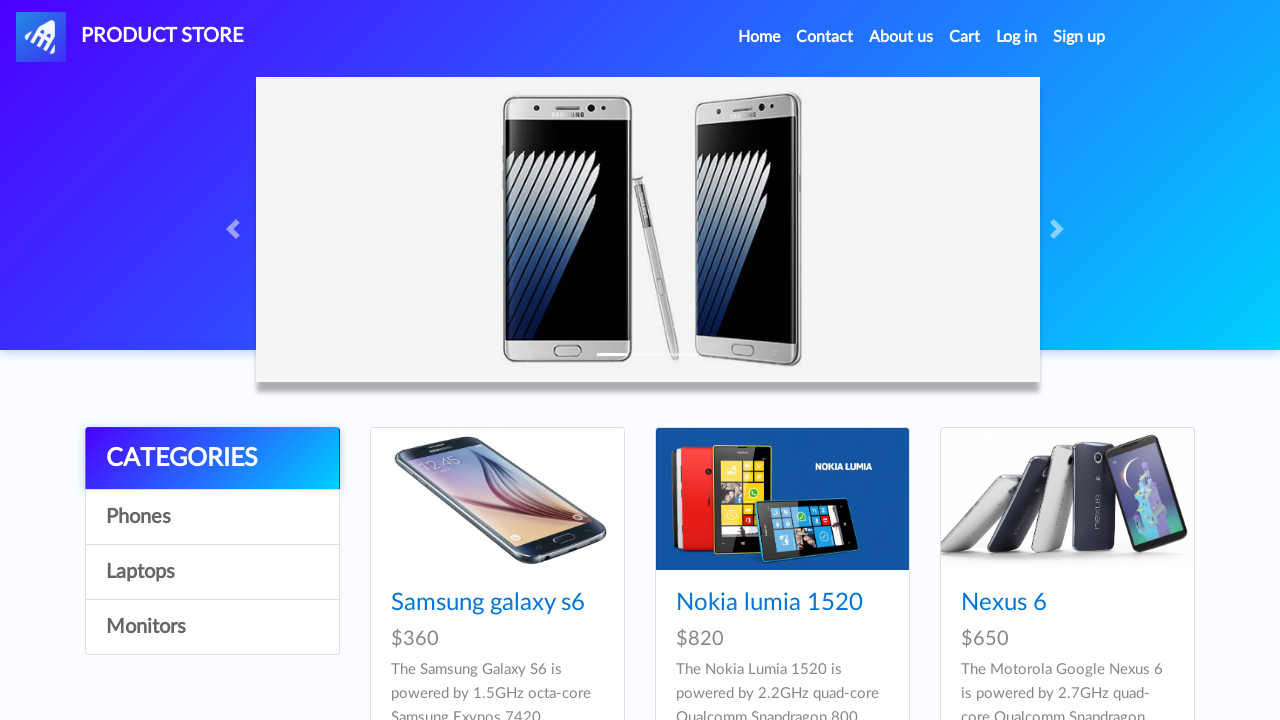

Clicked the About Us tab to open video modal at (901, 37) on a[data-target='#videoModal']
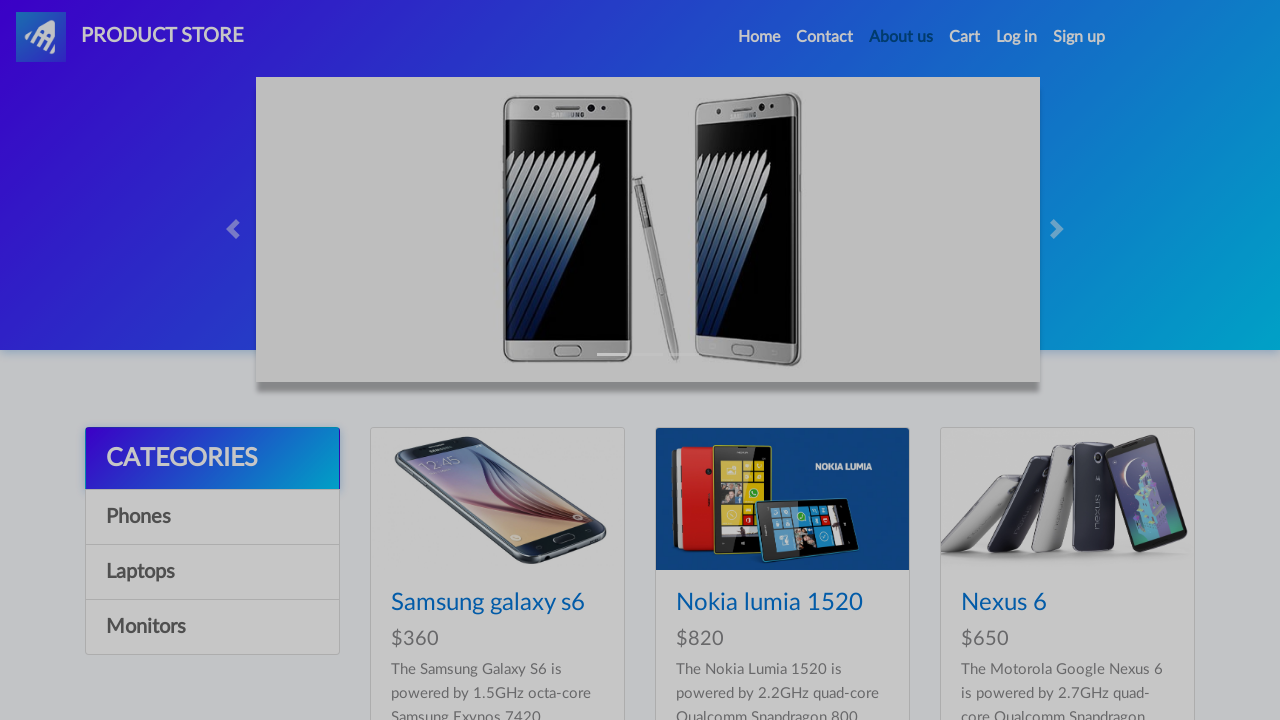

Video modal appeared on screen
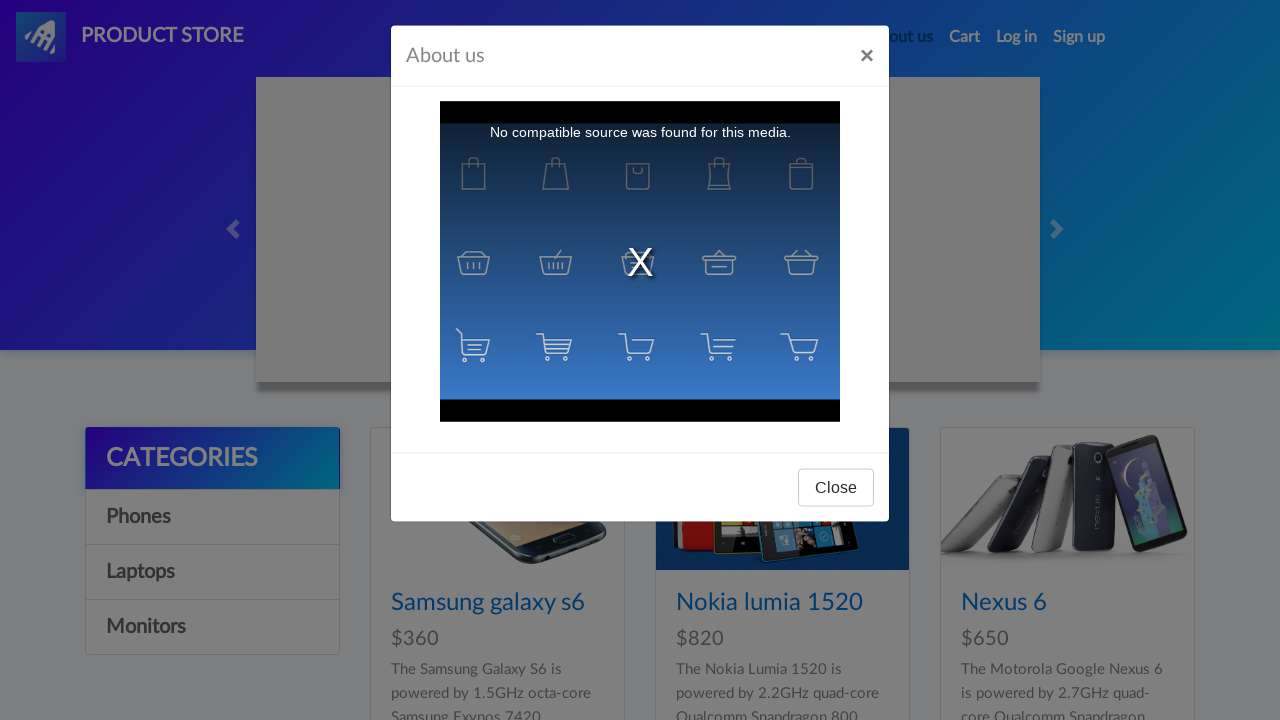

Checked if video is visible: True
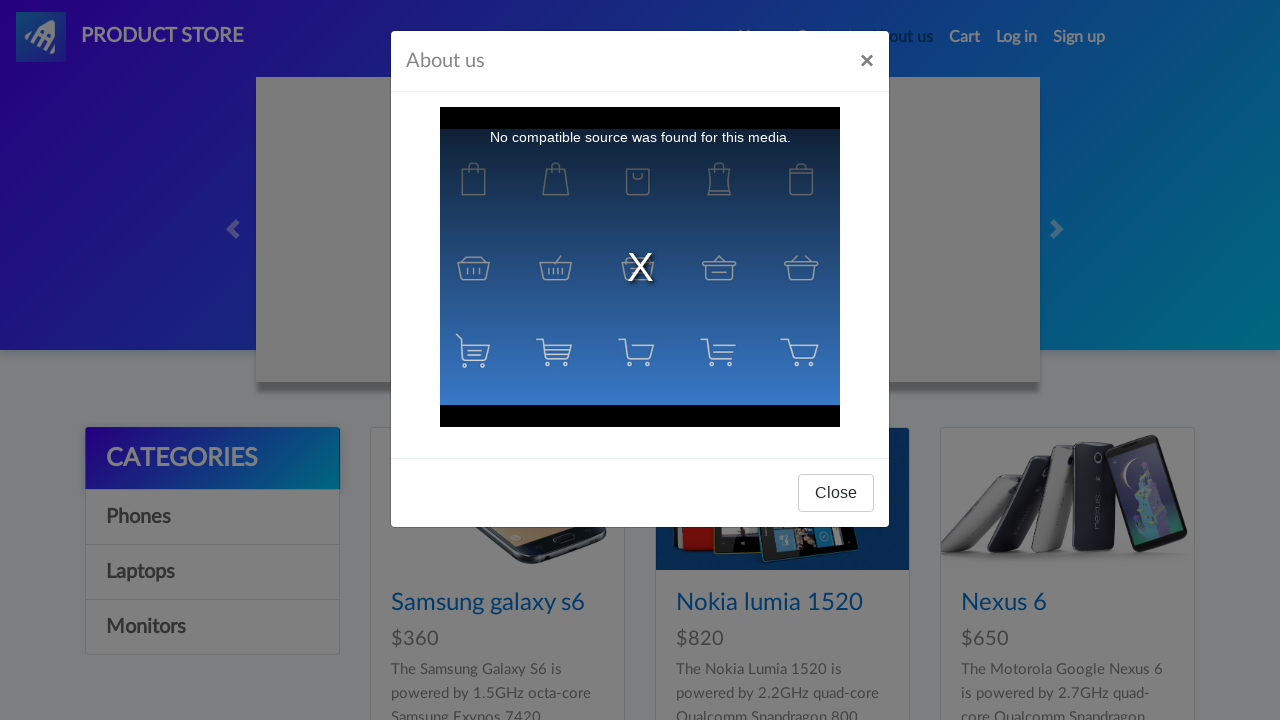

Clicked the close button on the video modal at (867, 61) on #videoModal .modal-header .close
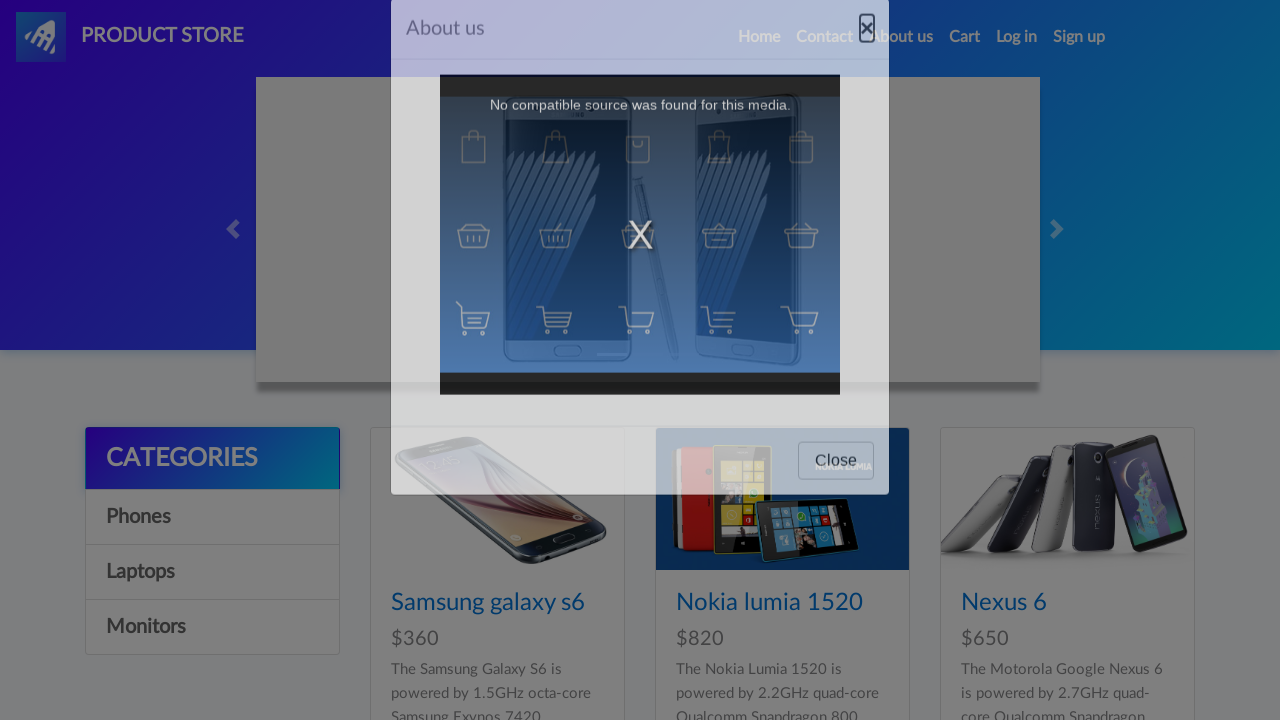

Video modal content disappeared
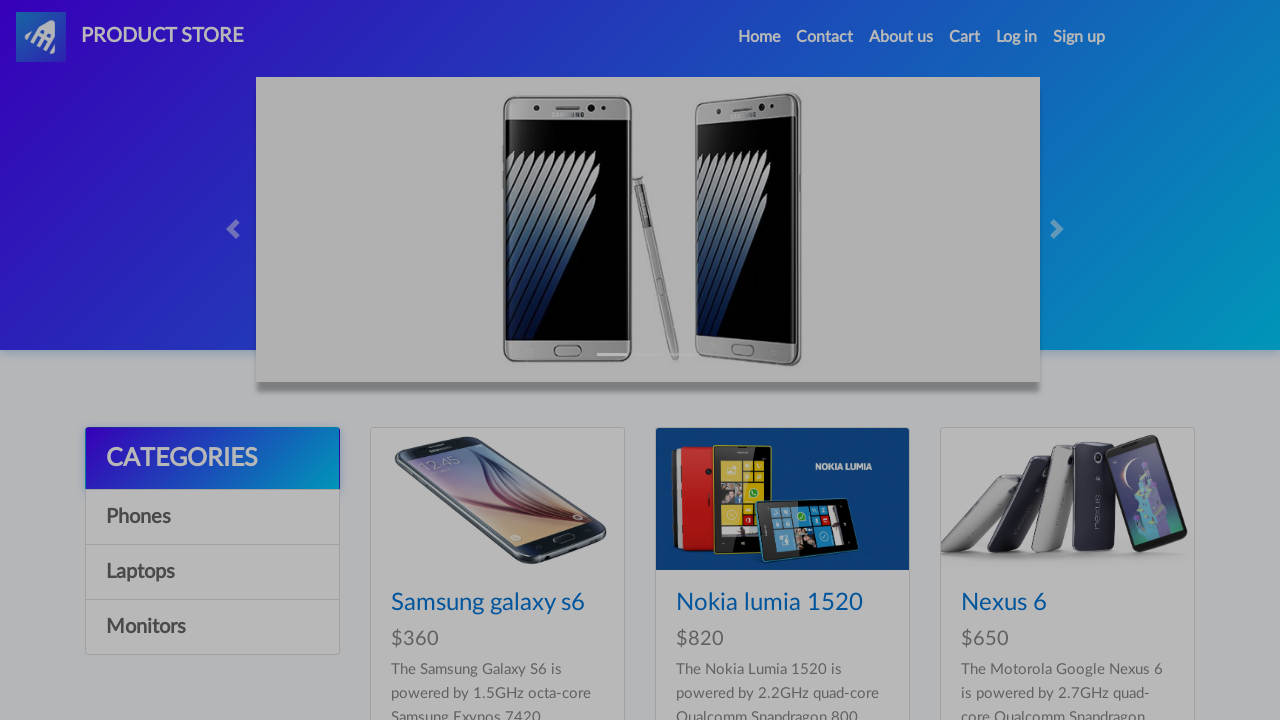

Verified modal is closed: True
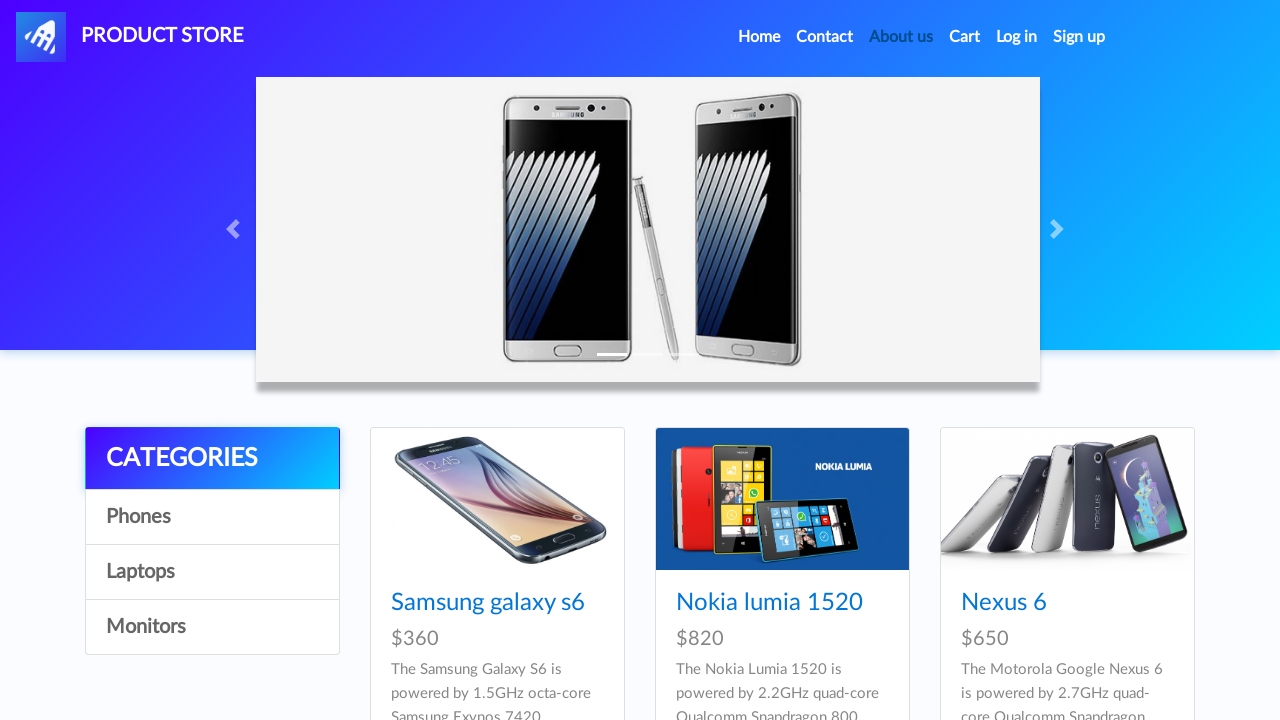

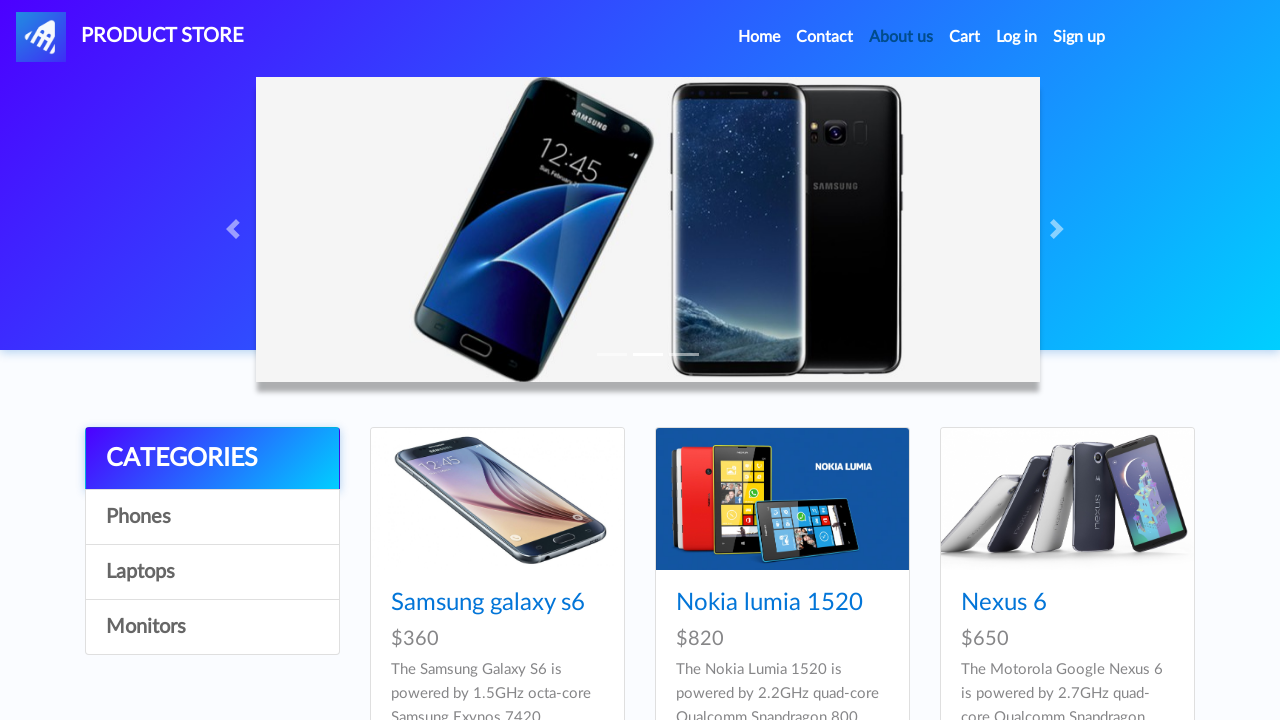